Navigates to an e-commerce practice site and verifies the brand logo is present

Starting URL: https://rahulshettyacademy.com/seleniumPractise/#/

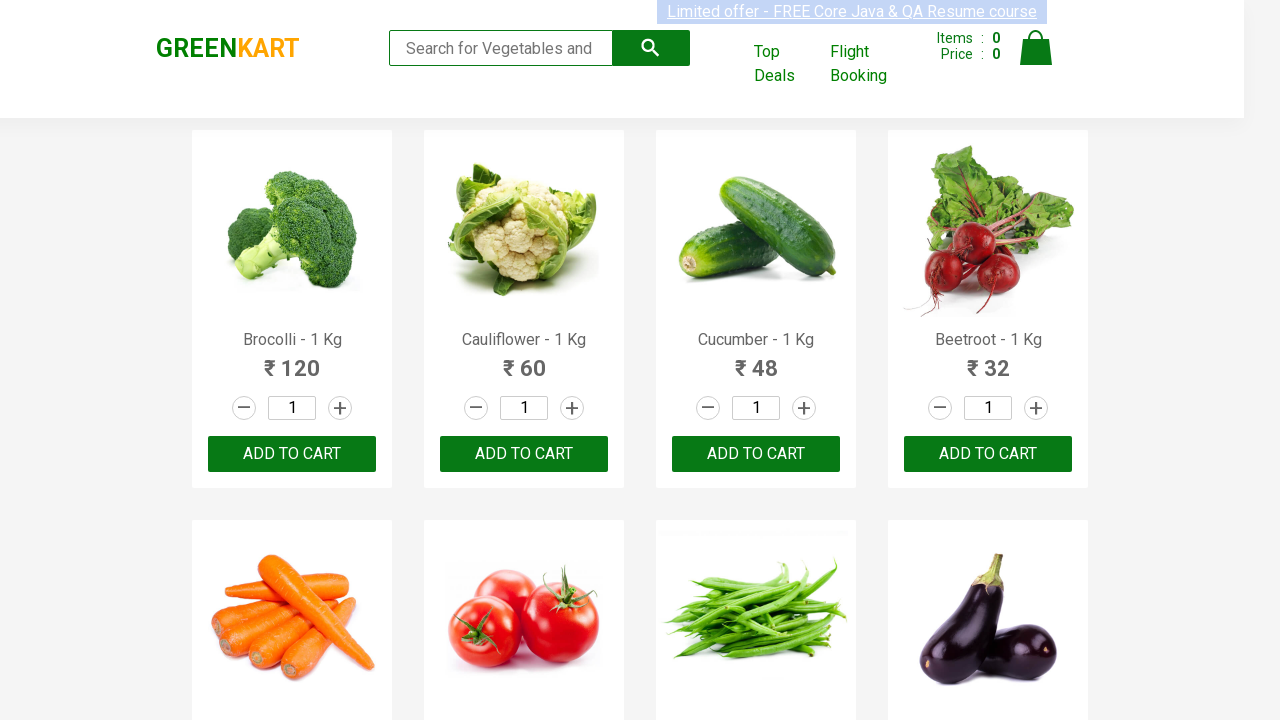

Navigated to e-commerce practice site
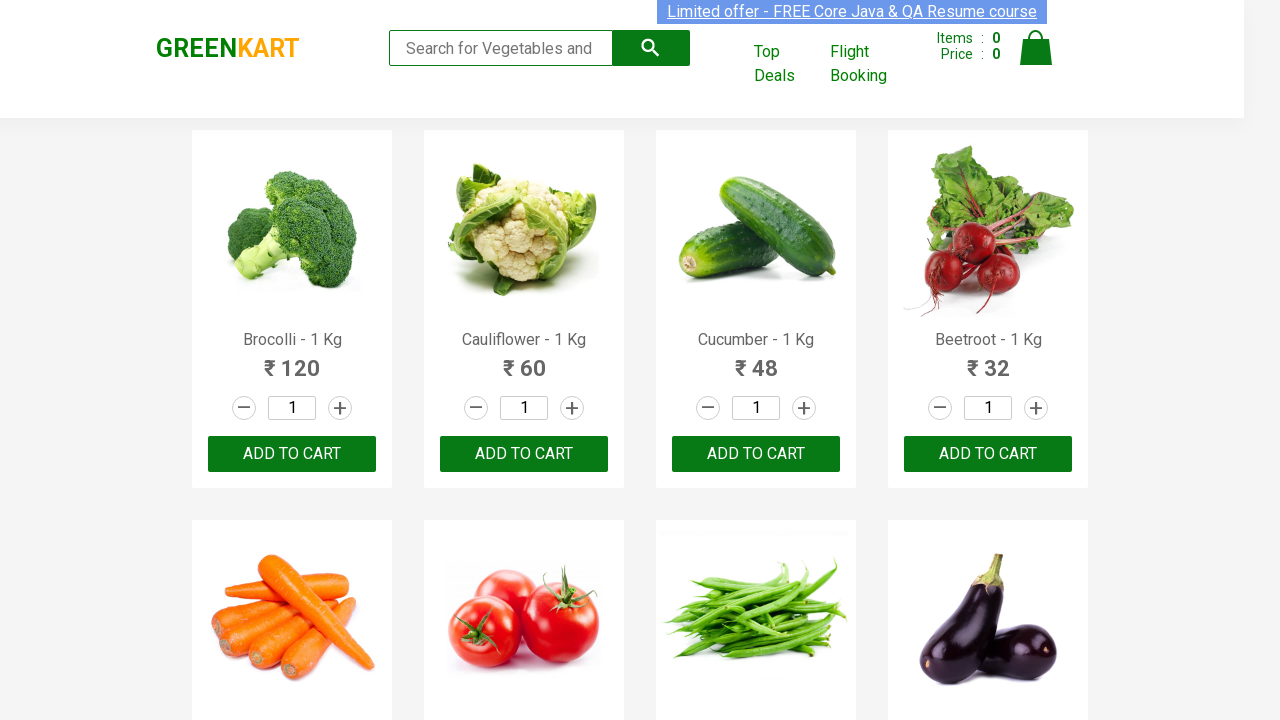

Brand logo element loaded and became visible
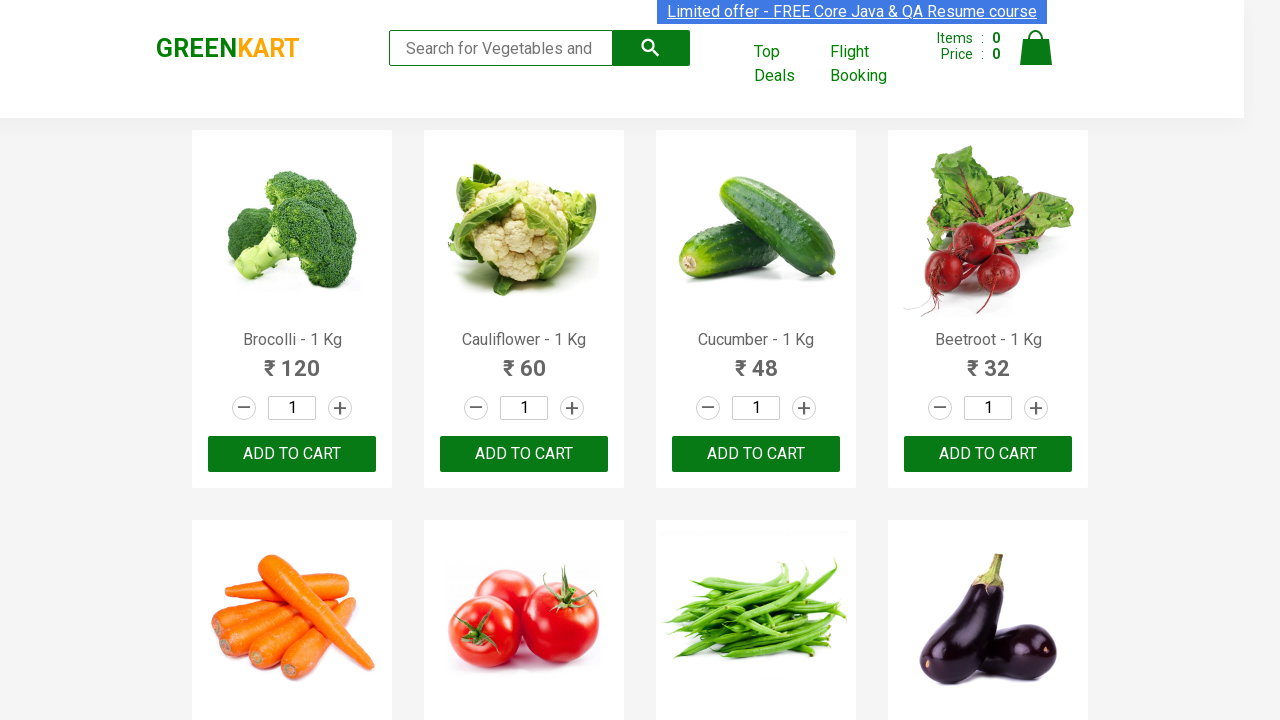

Verified brand logo is visible on the page
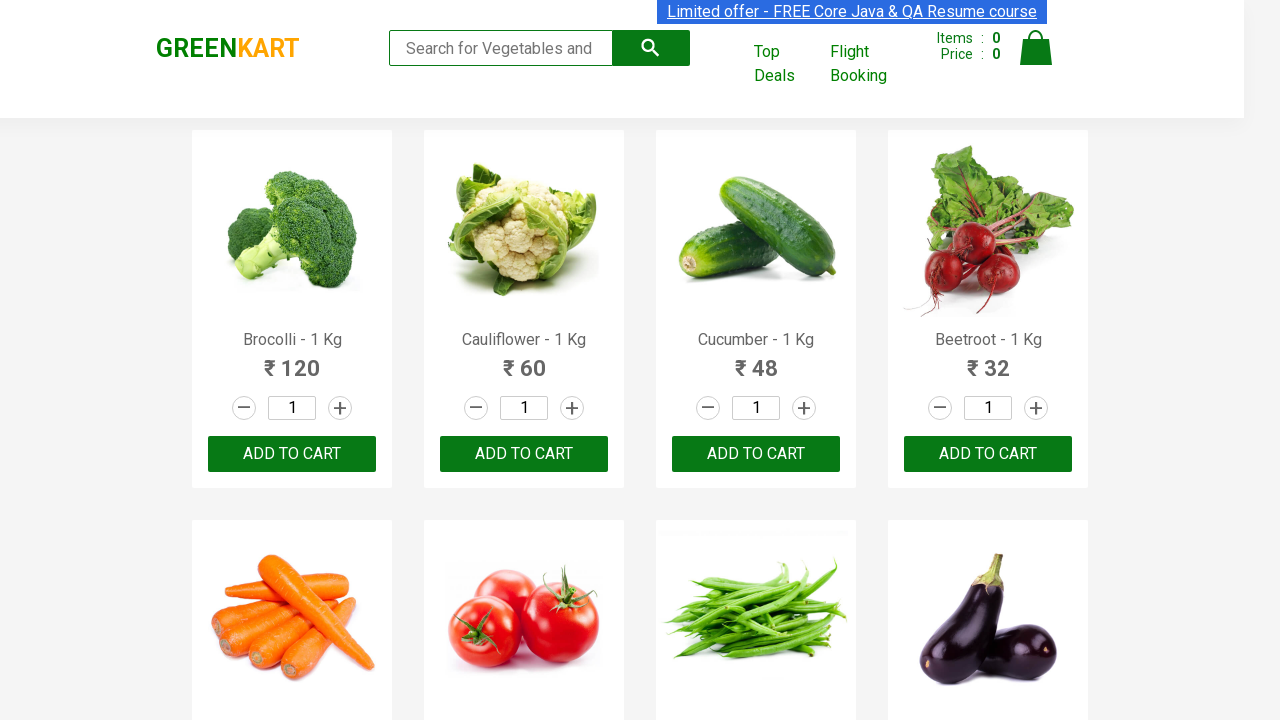

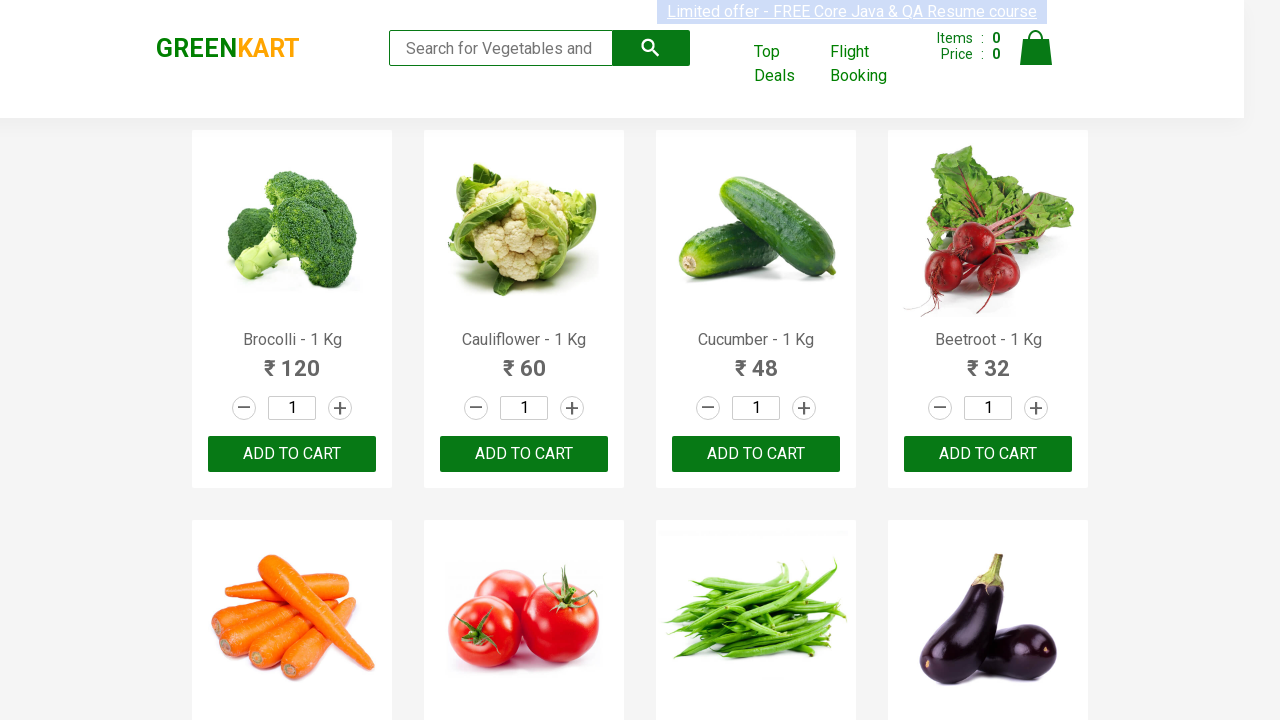